Tests radio button functionality by clicking on different radio button options on a W3Schools demo page

Starting URL: https://www.w3schools.com/howto/howto_css_custom_checkbox.asp

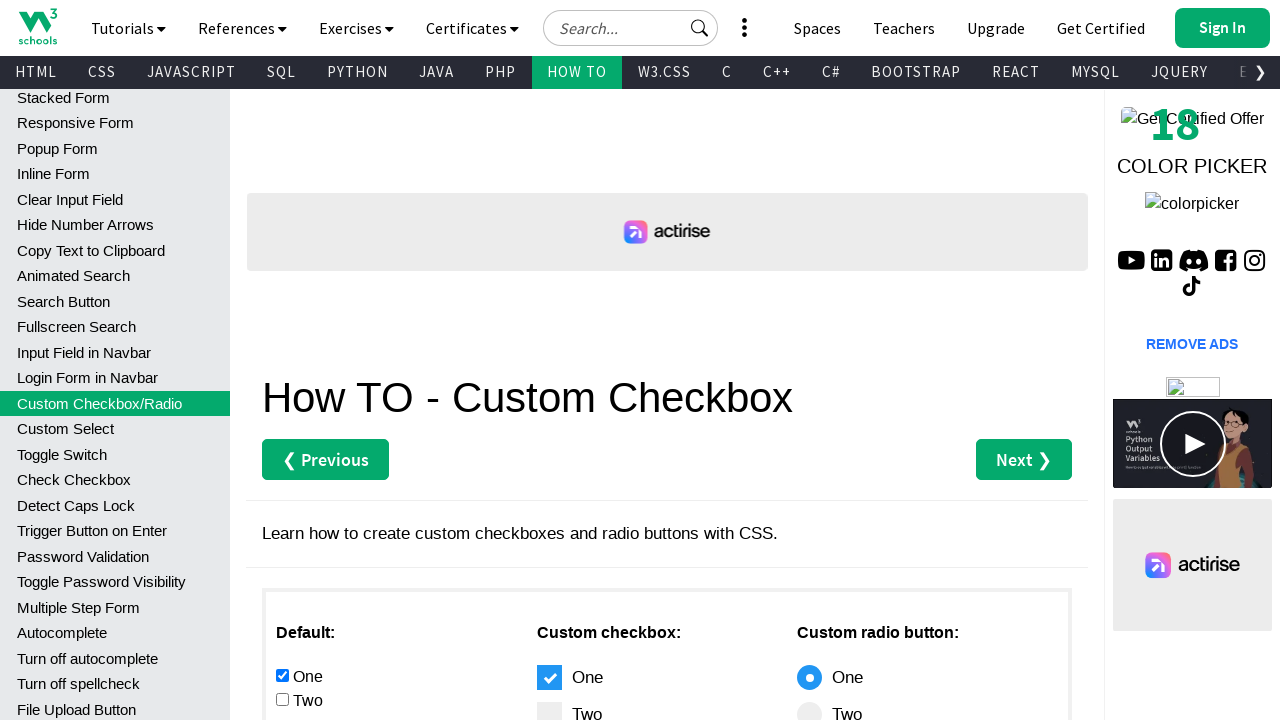

Waited for radio buttons to be available
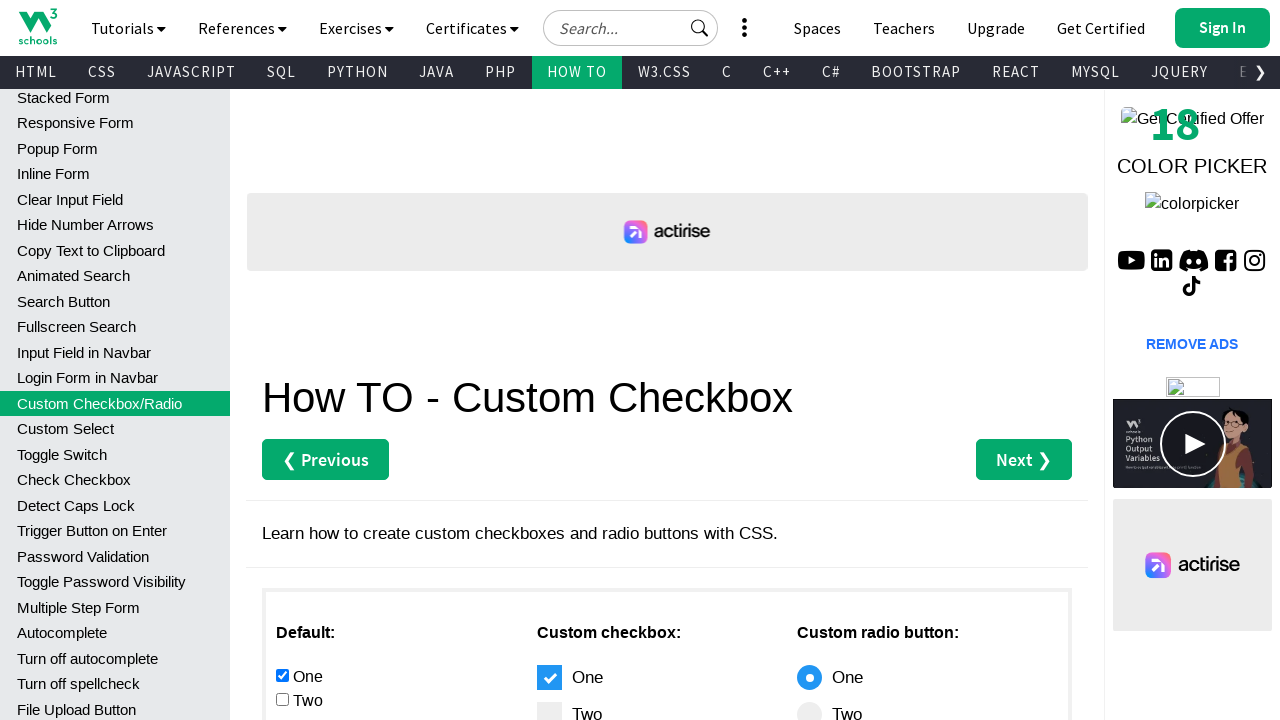

Clicked on second radio button at (282, 360) on xpath=//*[@id="main"]/div[3]/div[1]/input[4]
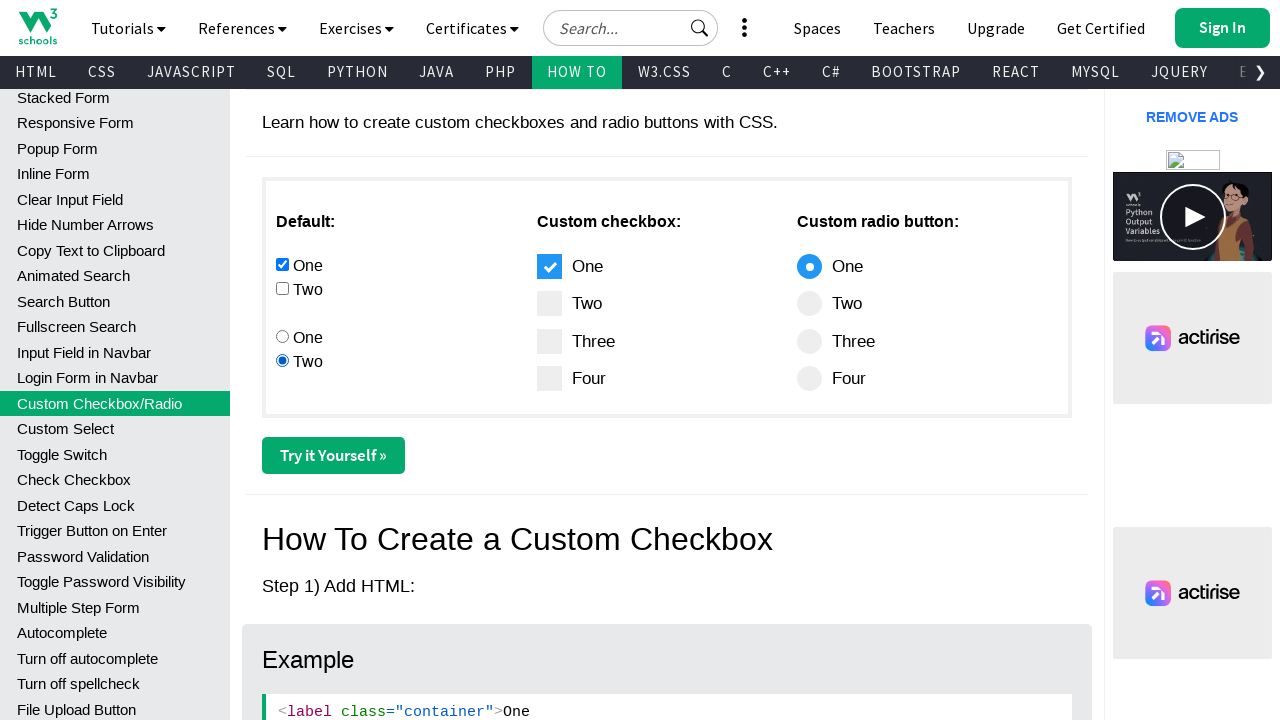

Clicked on first radio button at (282, 336) on xpath=//*[@id="main"]/div[3]/div[1]/input[3]
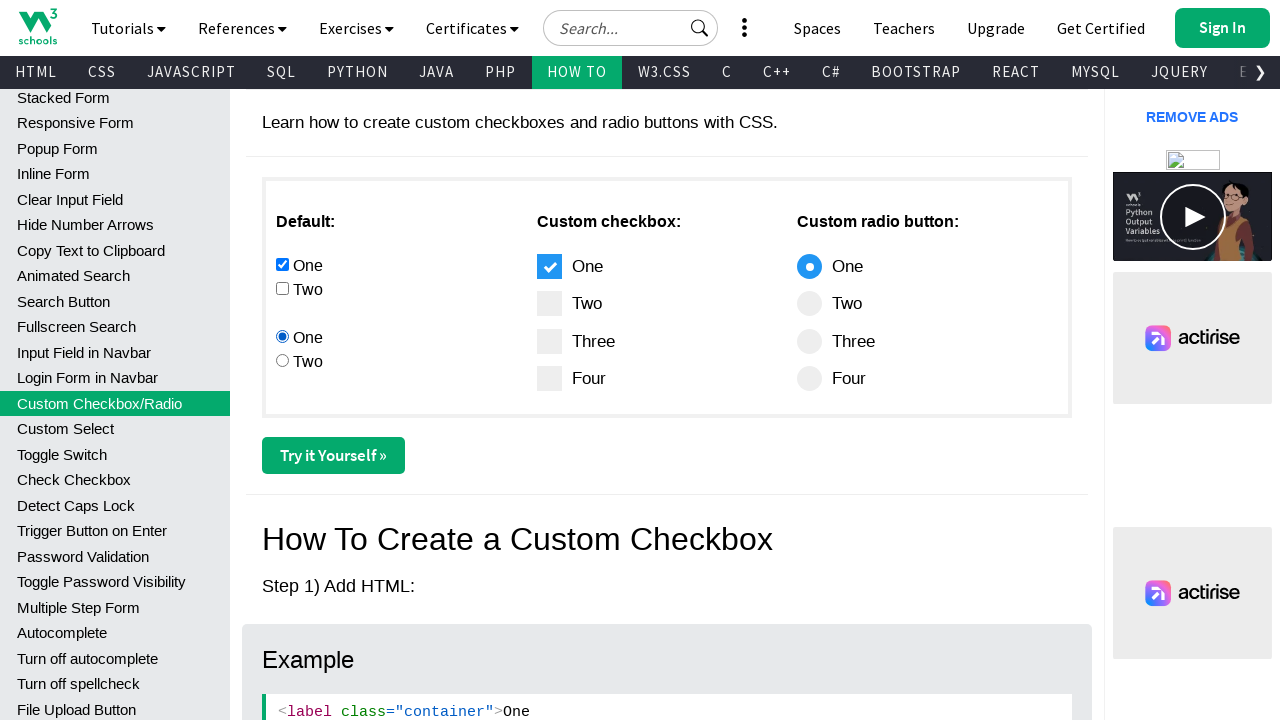

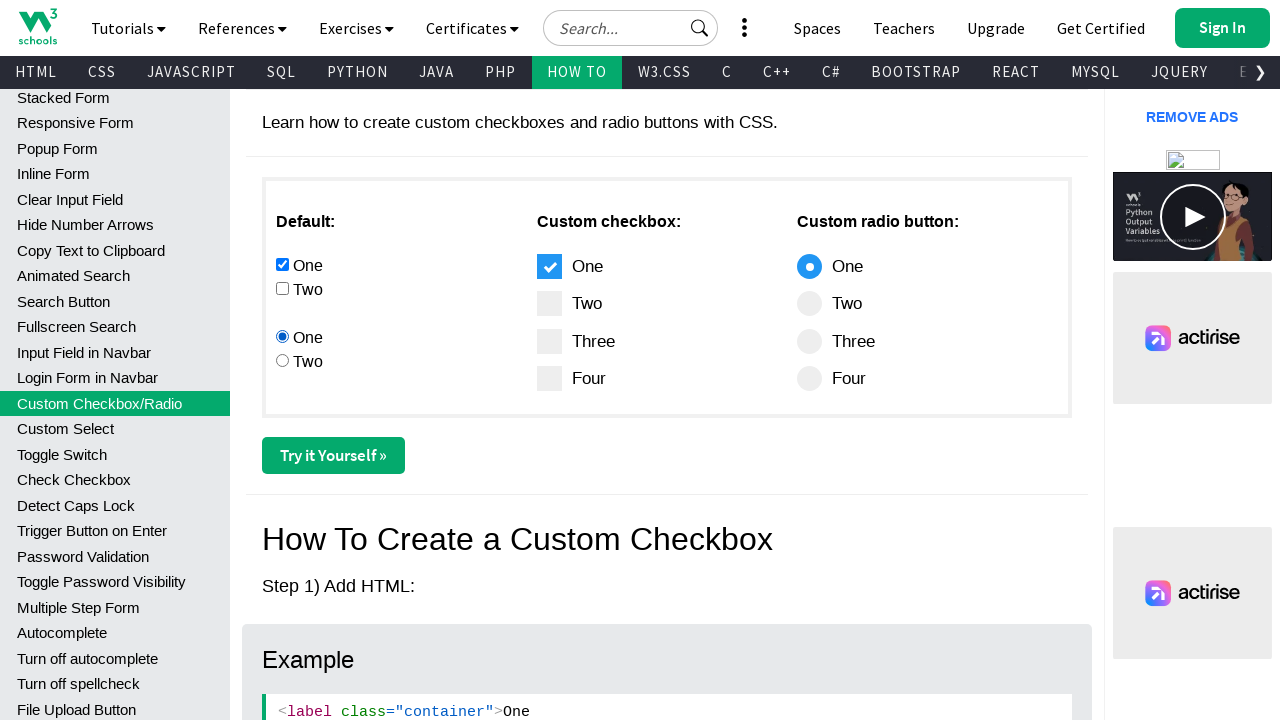